Navigates to KKBOX daily music charts page, waits for the chart listing to load with song information, and clicks the "play all" button to start playback.

Starting URL: https://kma.kkbox.com/charts/daily/newrelease?date=2024-03-15&lang=tc&terr=tw

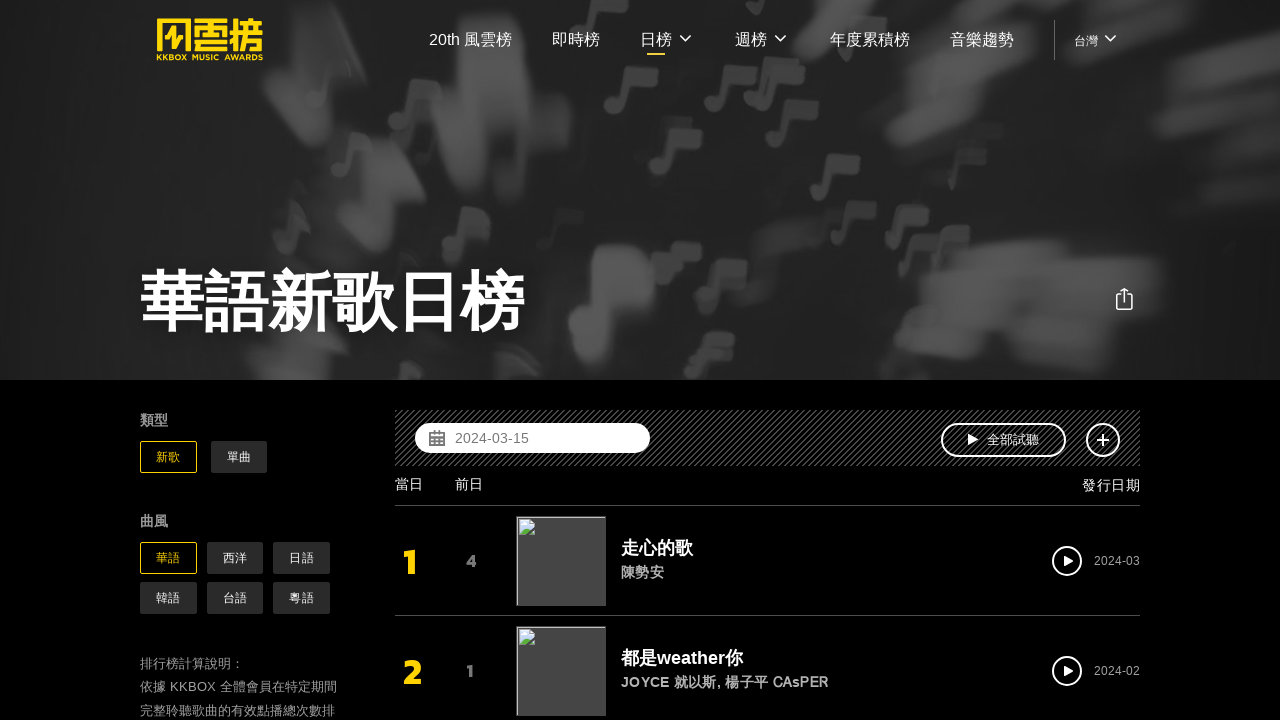

Waited for first ranked song text to load, indicating chart data is ready
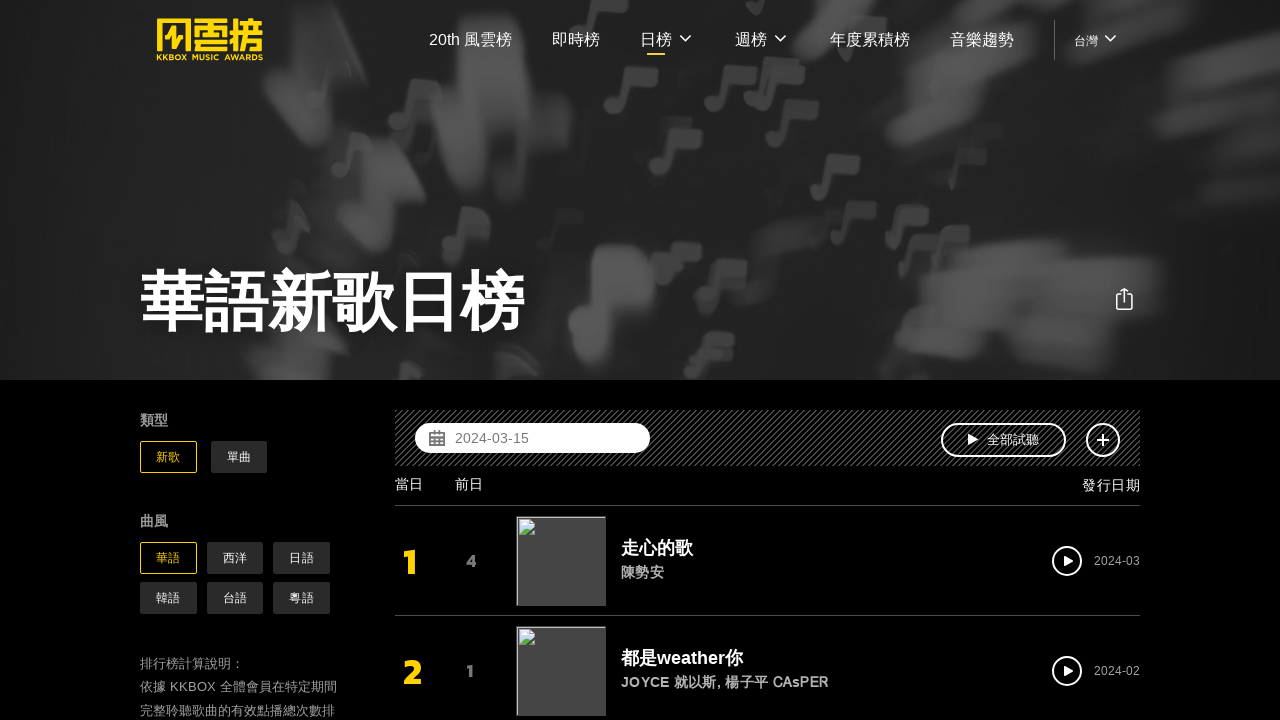

Verified chart list rows are present
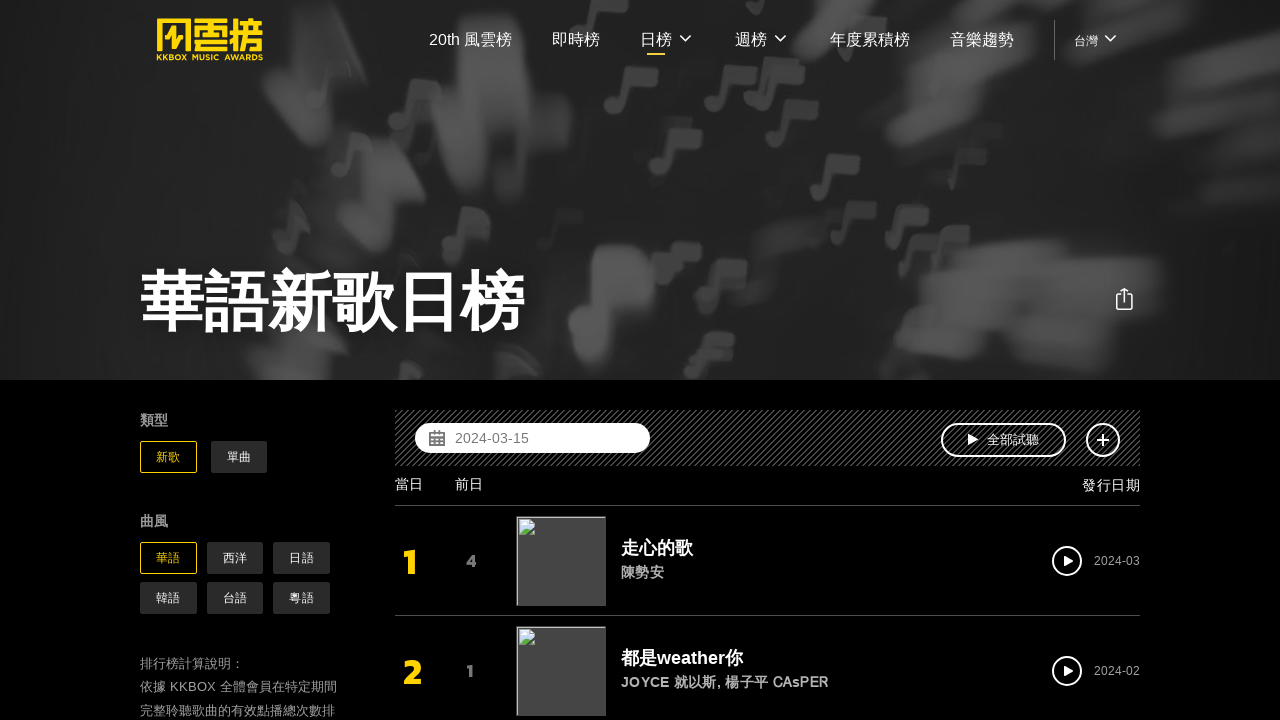

Clicked the 'play all' button to start playing all songs at (1004, 440) on a.btn-preview-all
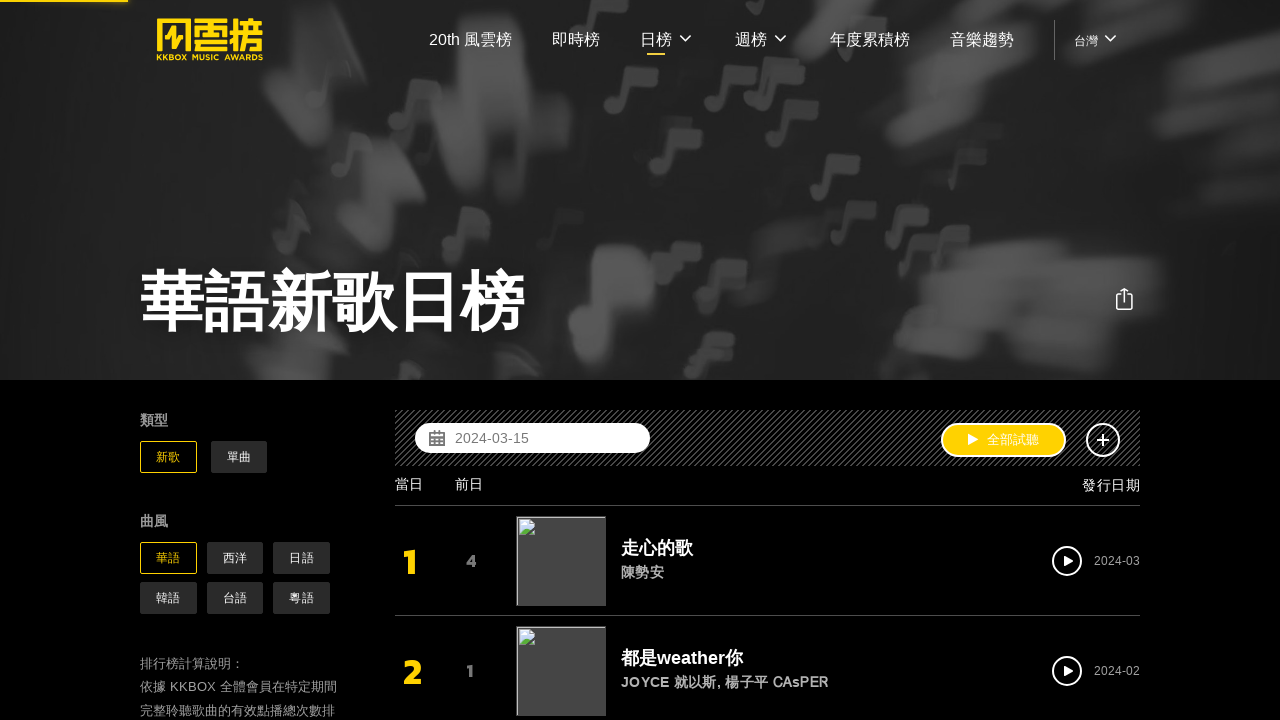

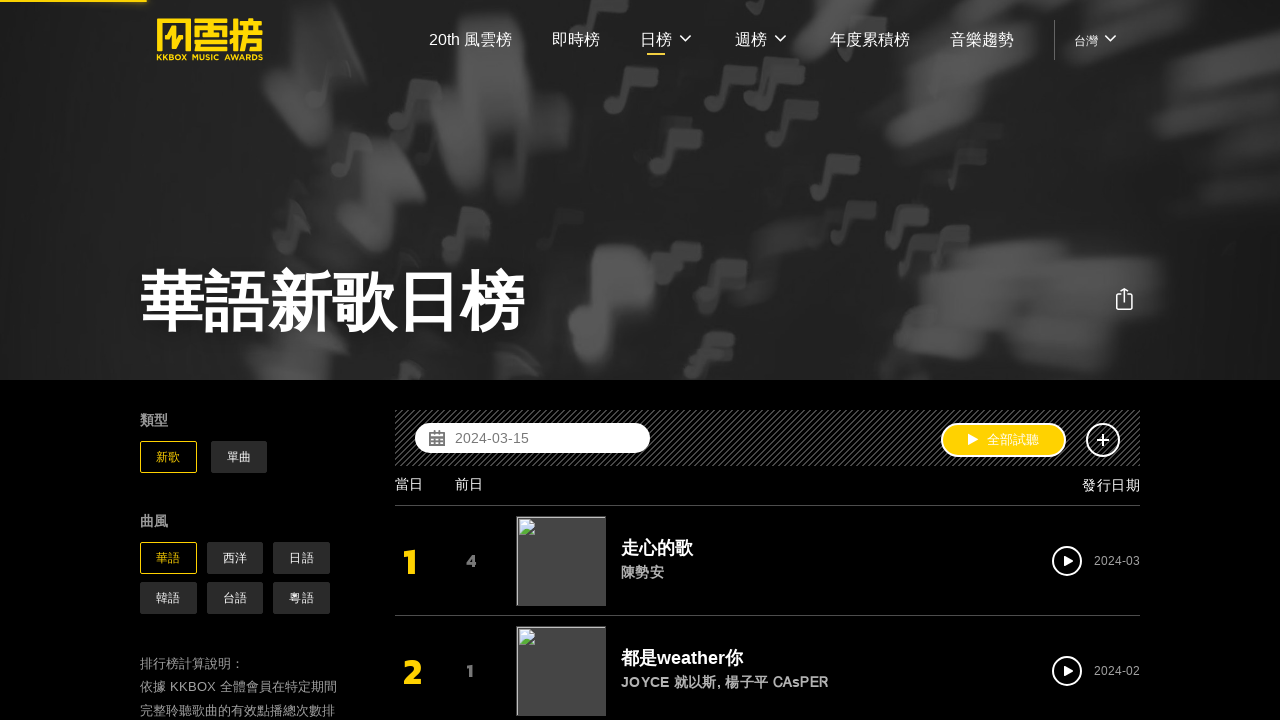